Tests dynamic content loading by clicking a start button and waiting for a hidden element to become visible, demonstrating fluent wait functionality.

Starting URL: https://the-internet.herokuapp.com/dynamic_loading/1

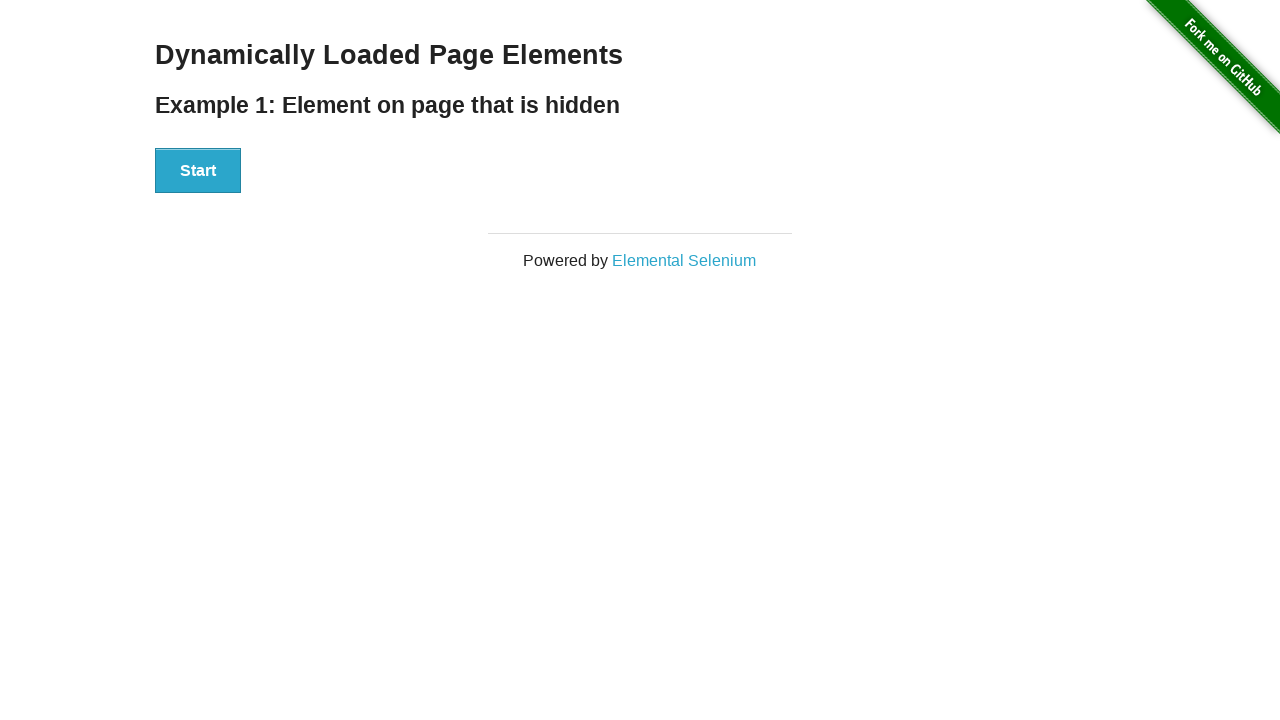

Clicked start button to trigger dynamic content loading at (198, 171) on [id=start] > button
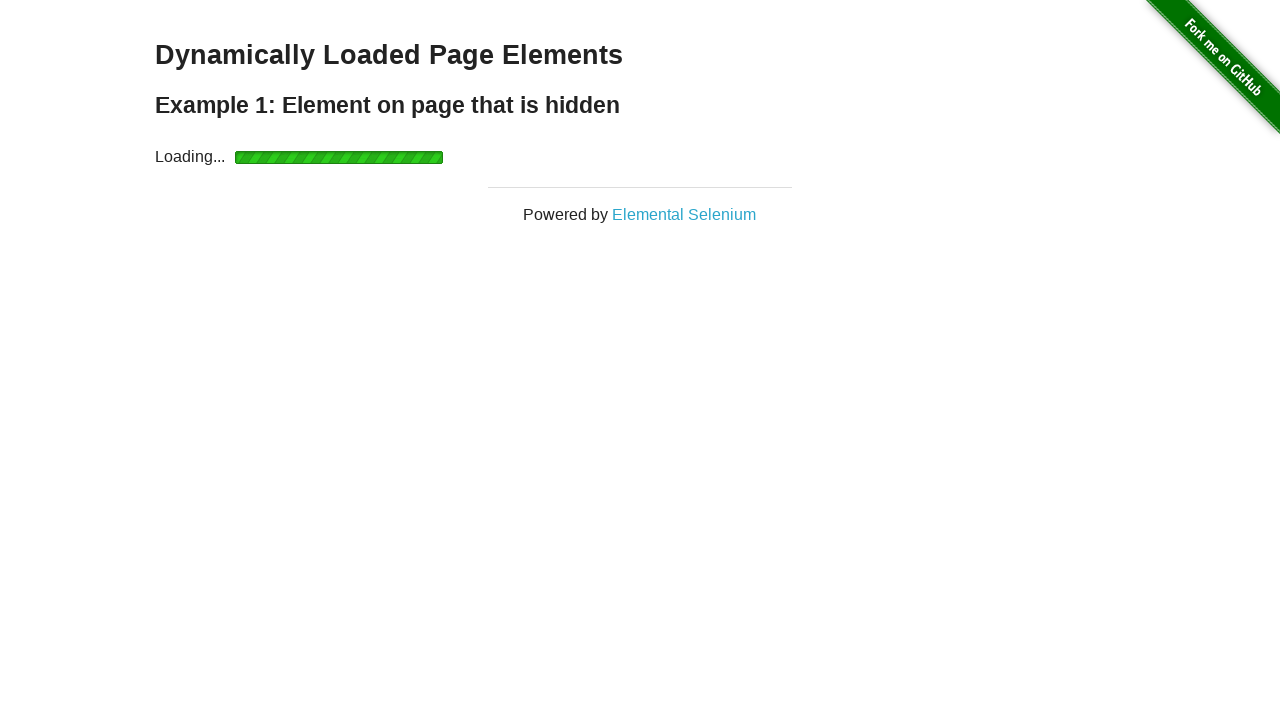

Waited for finish element to become visible - dynamic content loaded successfully
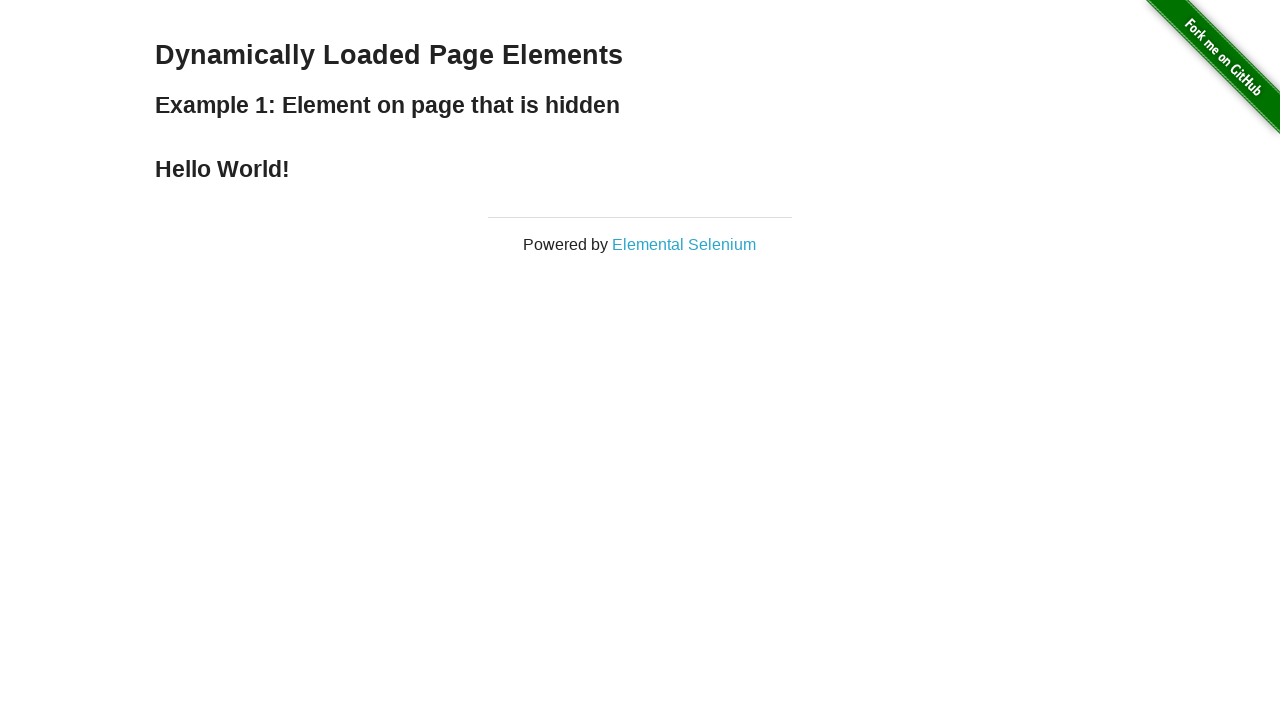

Retrieved finish element text: '
    Hello World!
  '
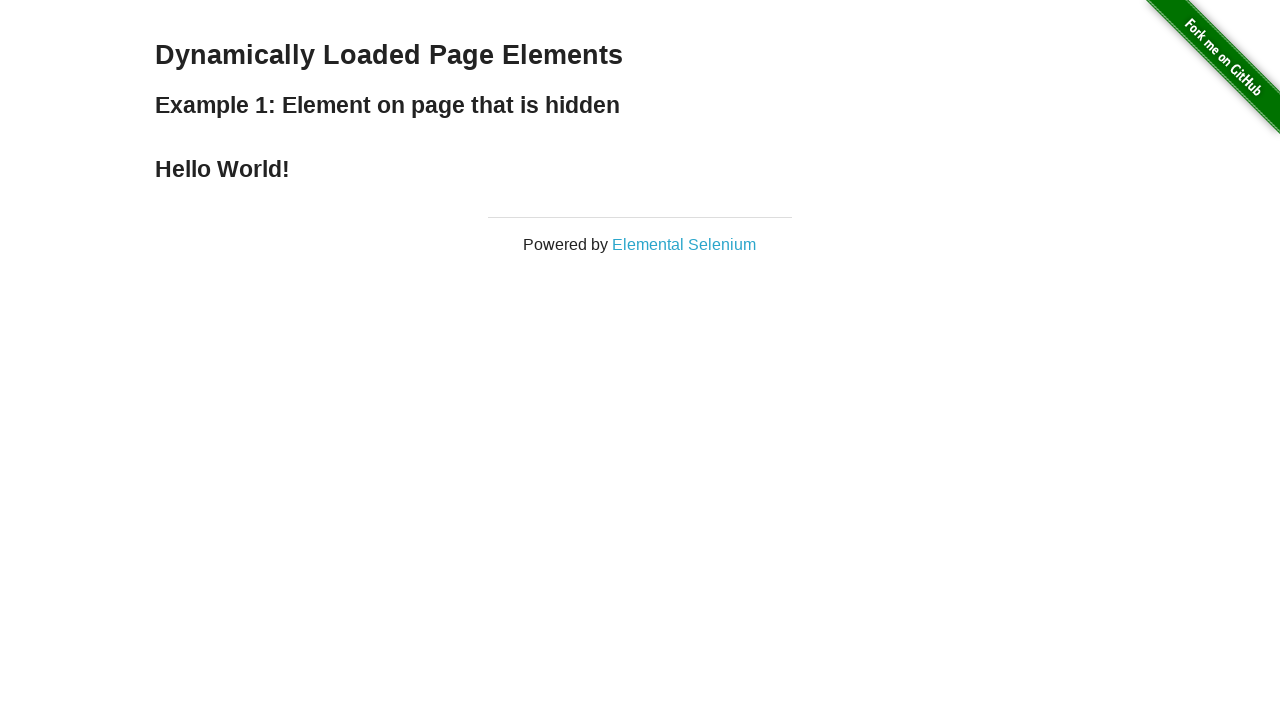

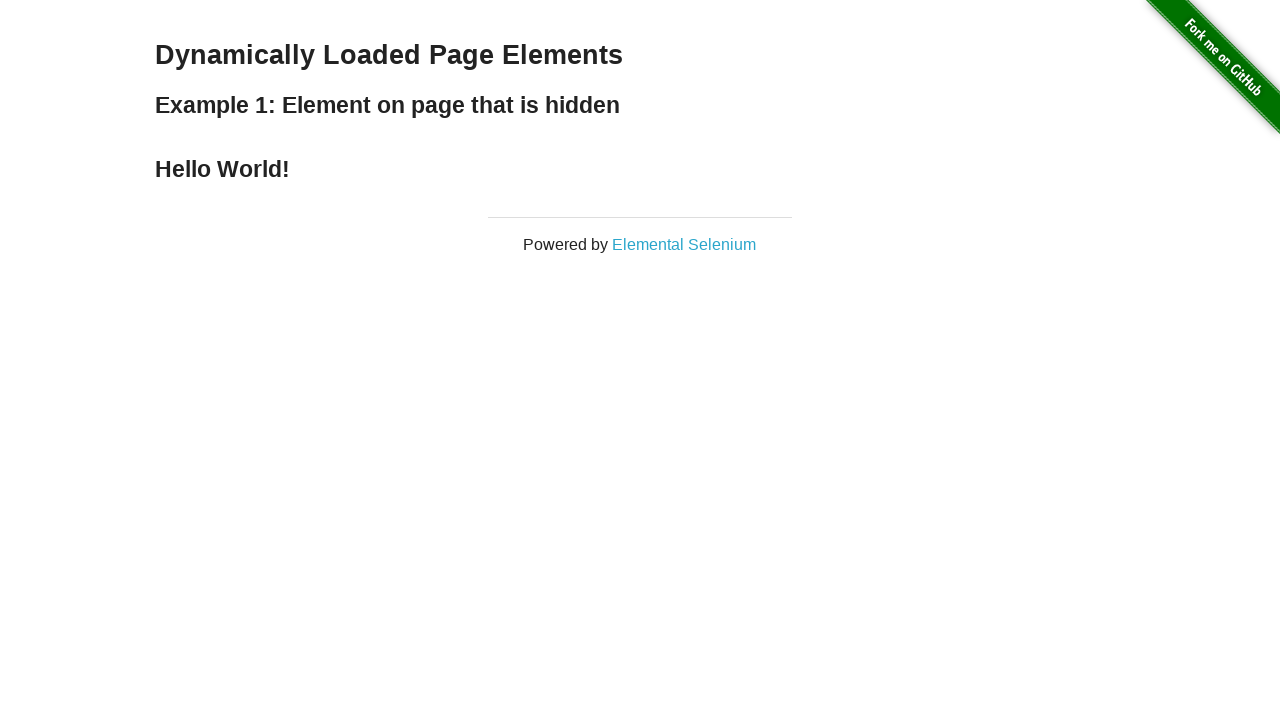